Tests navigation to technical support page and verifies the support header is displayed

Starting URL: https://www.habr.com/

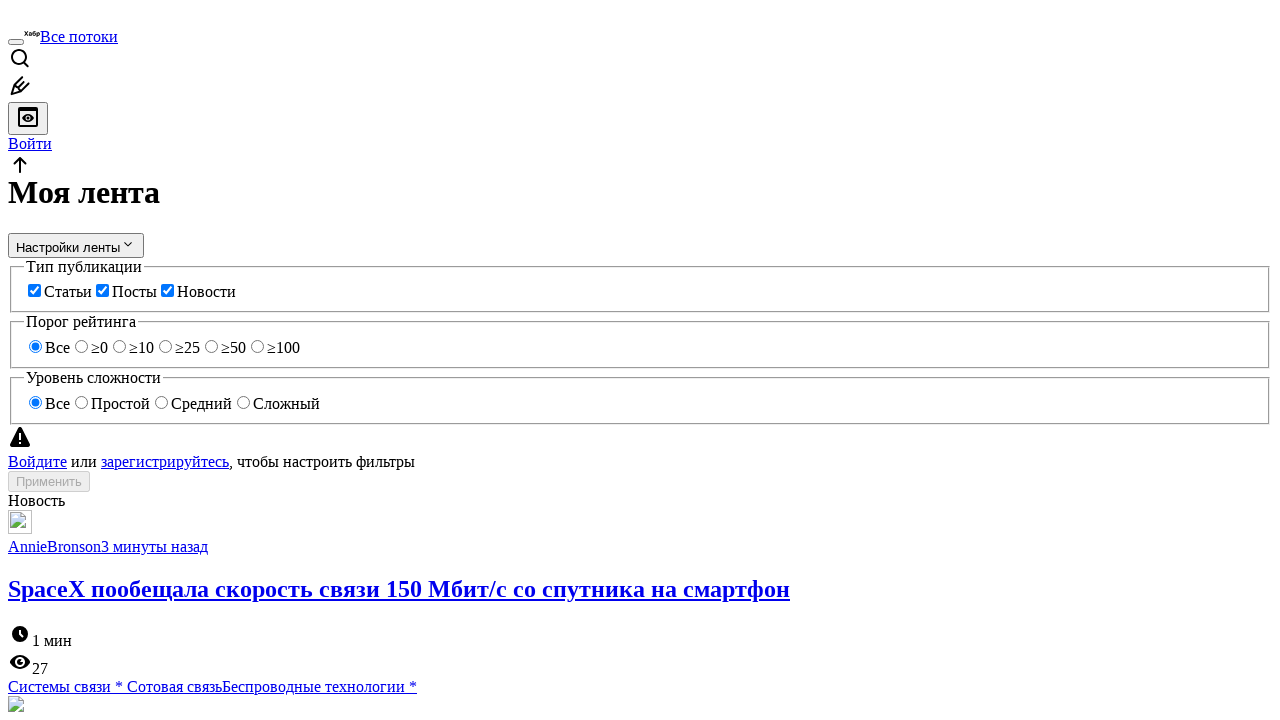

Clicked on 'Техническая поддержка' (Technical Support) link at (208, 682) on xpath=//*[contains(text(),'Техническая поддержка')]
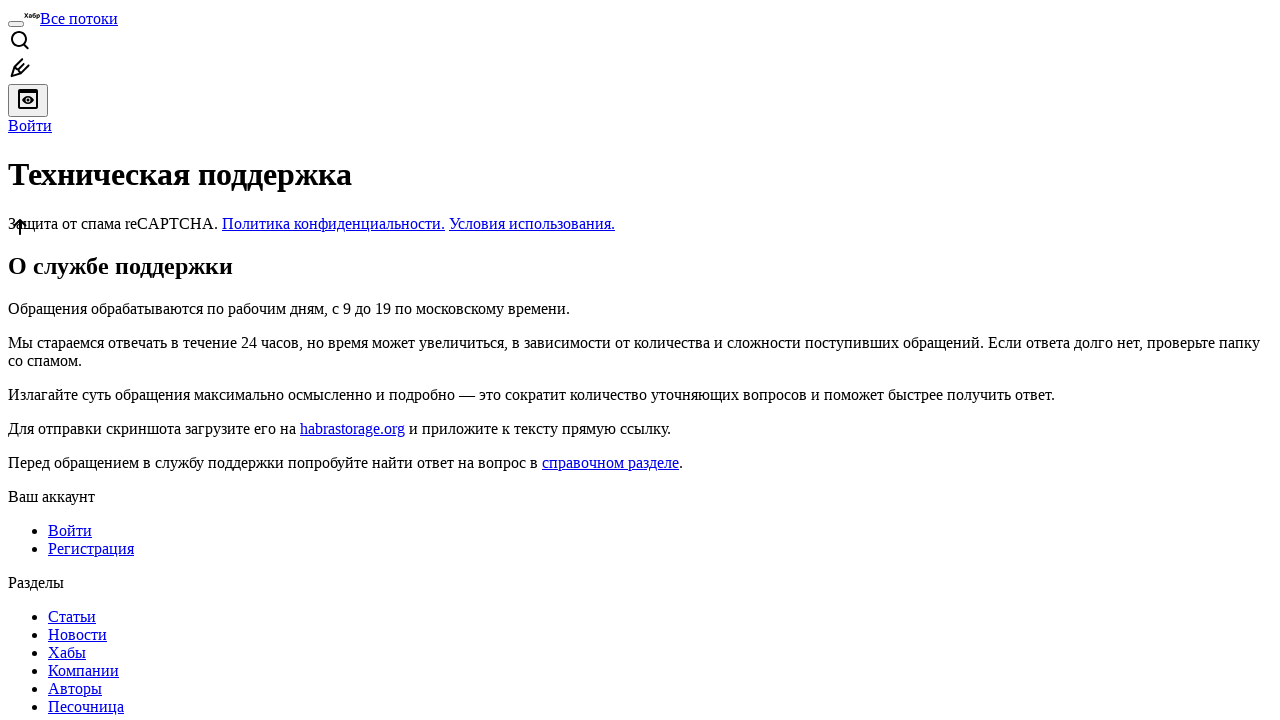

Waited for support header to load and verified 'Техническая поддержка' heading is displayed
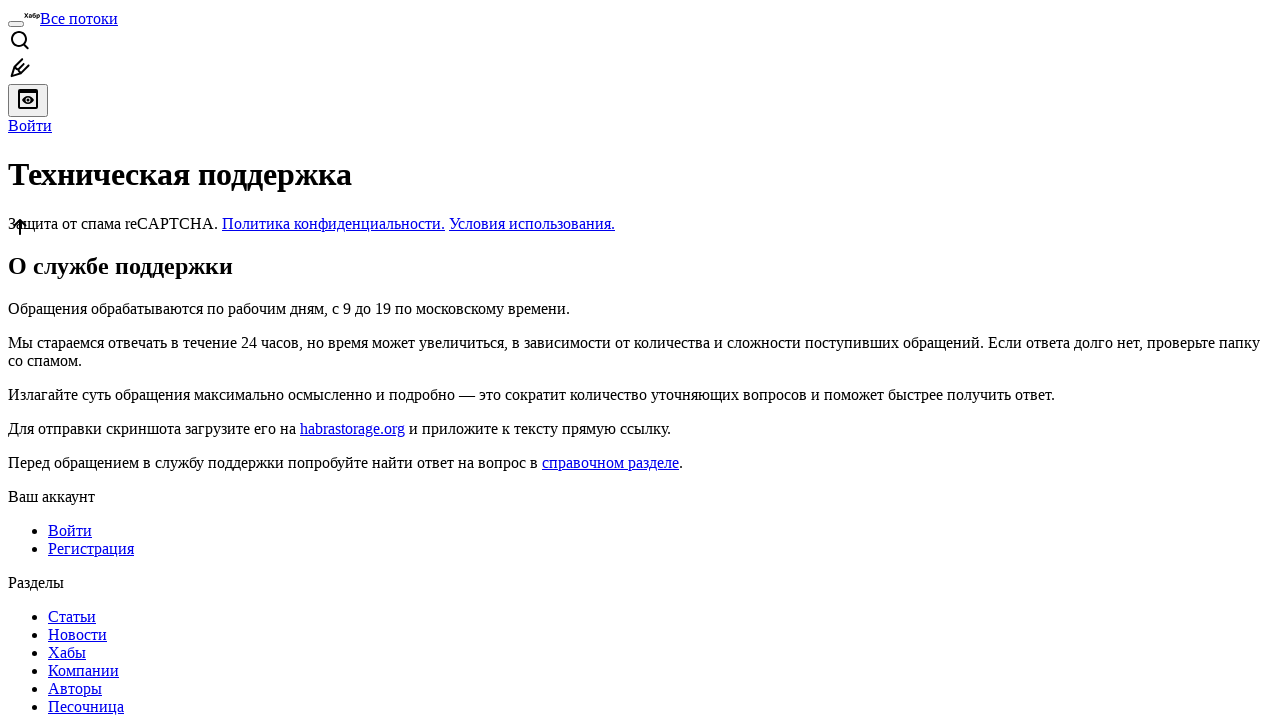

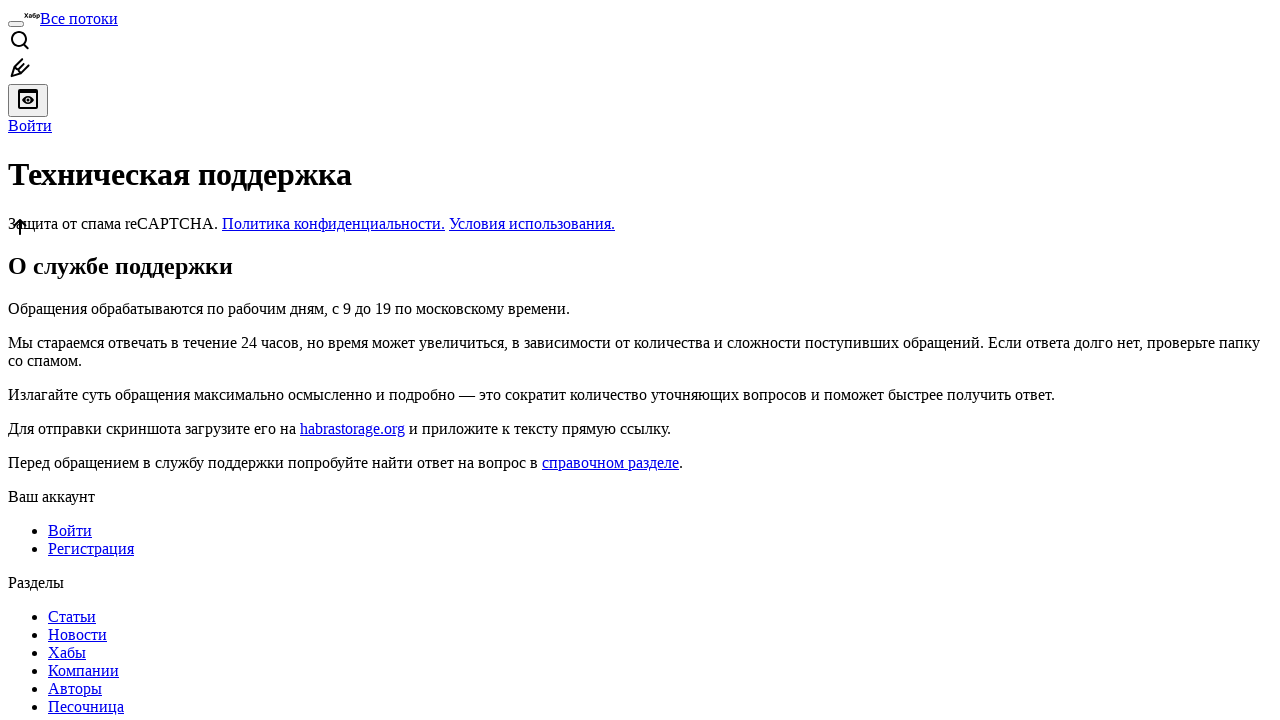